Tests window handling by clicking a link that opens a new window, extracting text from the new window, and using that text to fill a field in the original window

Starting URL: https://rahulshettyacademy.com/loginpagePractise/#

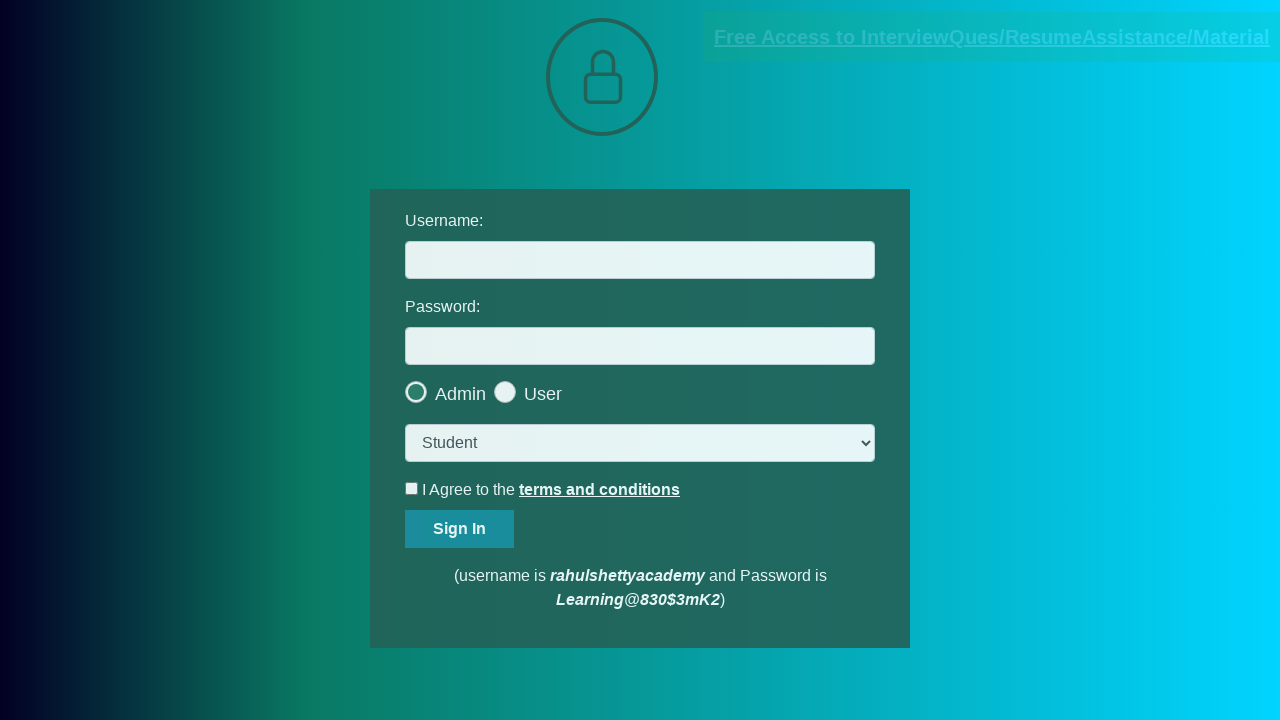

Clicked blinking text link to open new window at (992, 37) on a.blinkingText
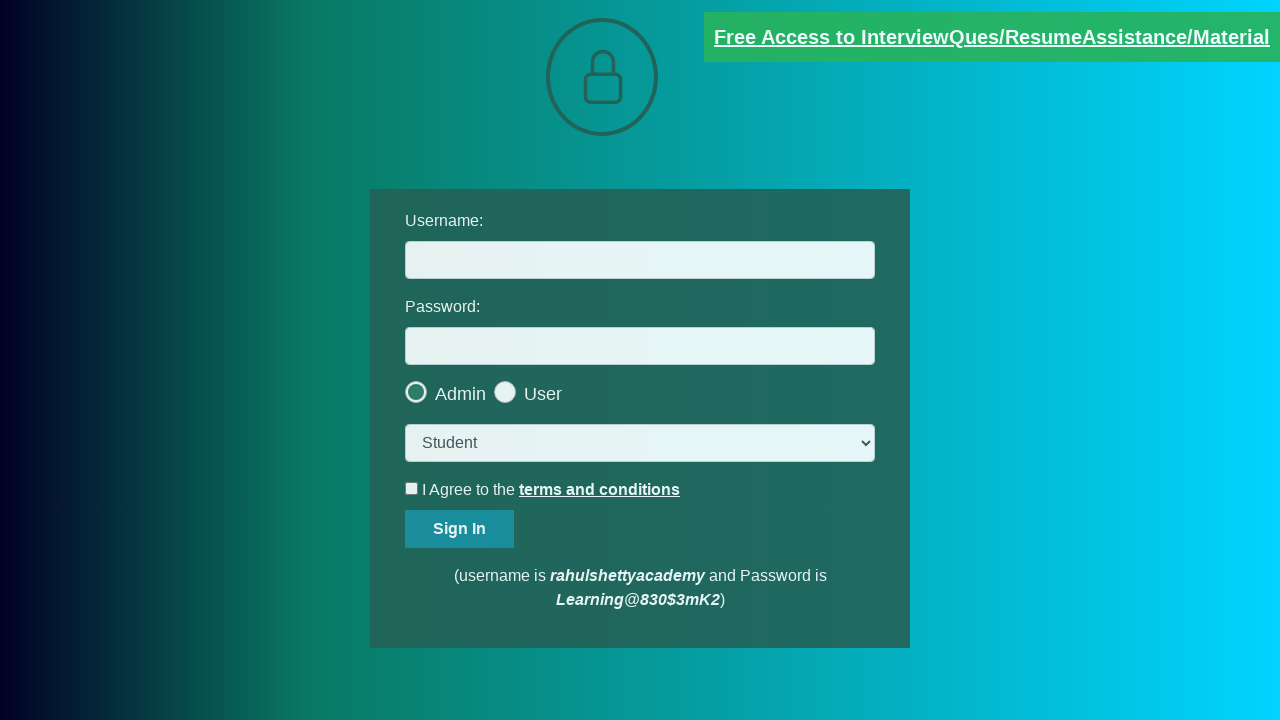

New window/page opened and captured
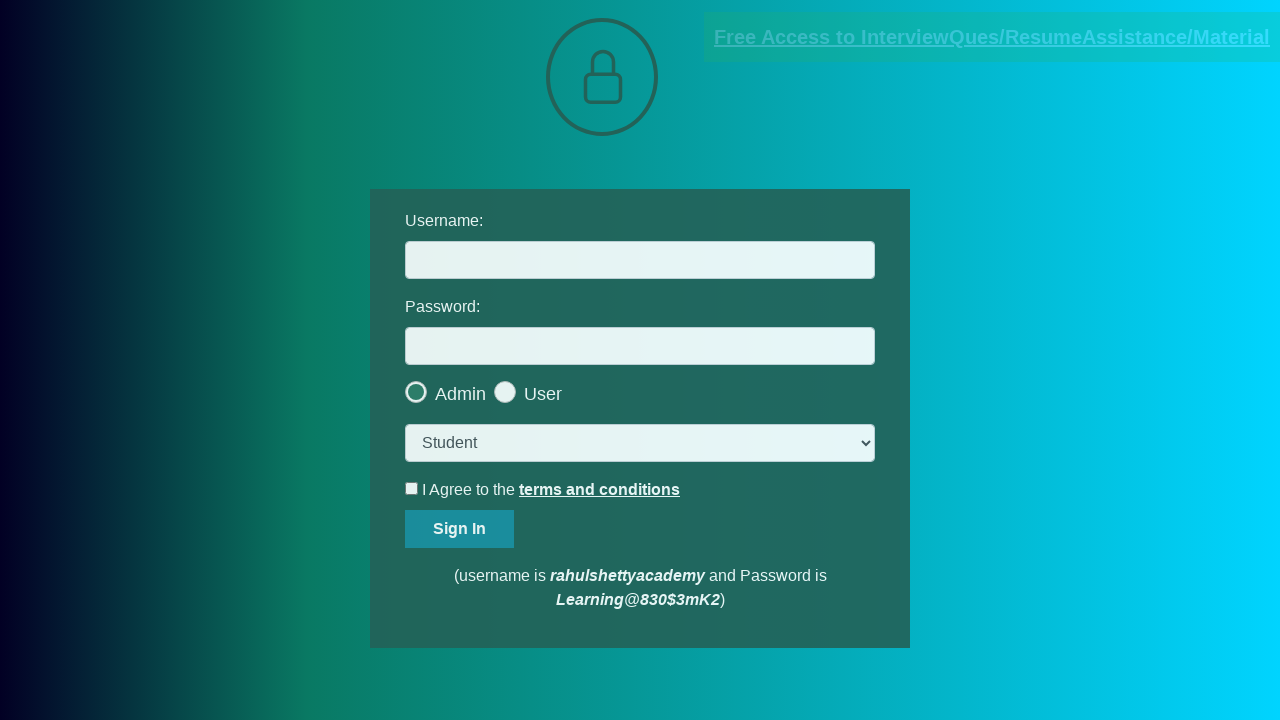

Extracted email text from new window paragraph
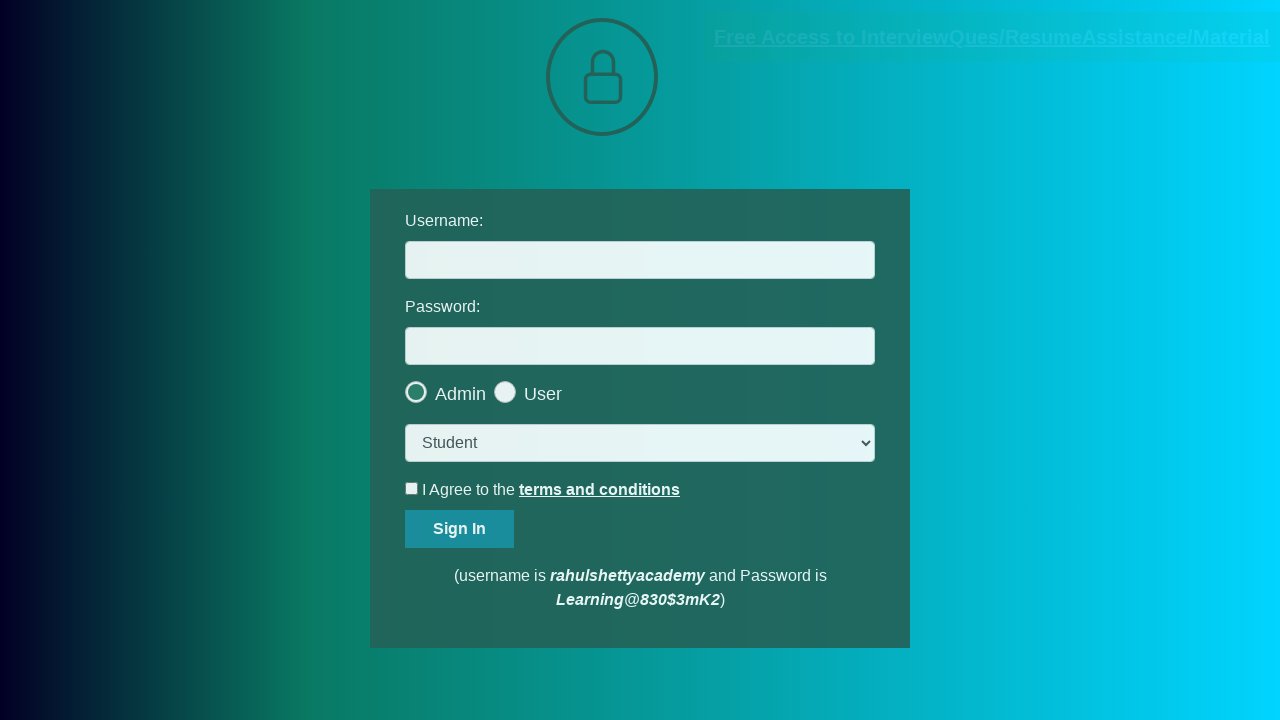

Parsed email ID from text: mentor@rahulshettyacademy.com
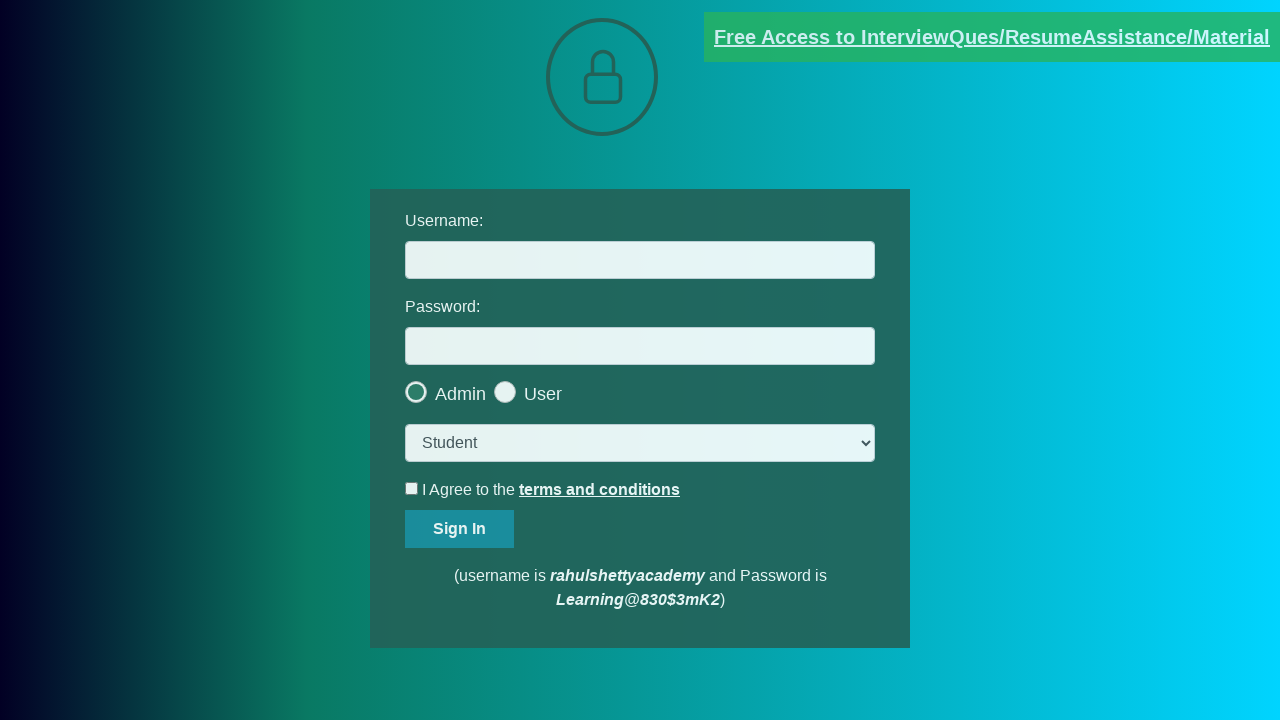

Filled username field with extracted email: mentor@rahulshettyacademy.com on input#username
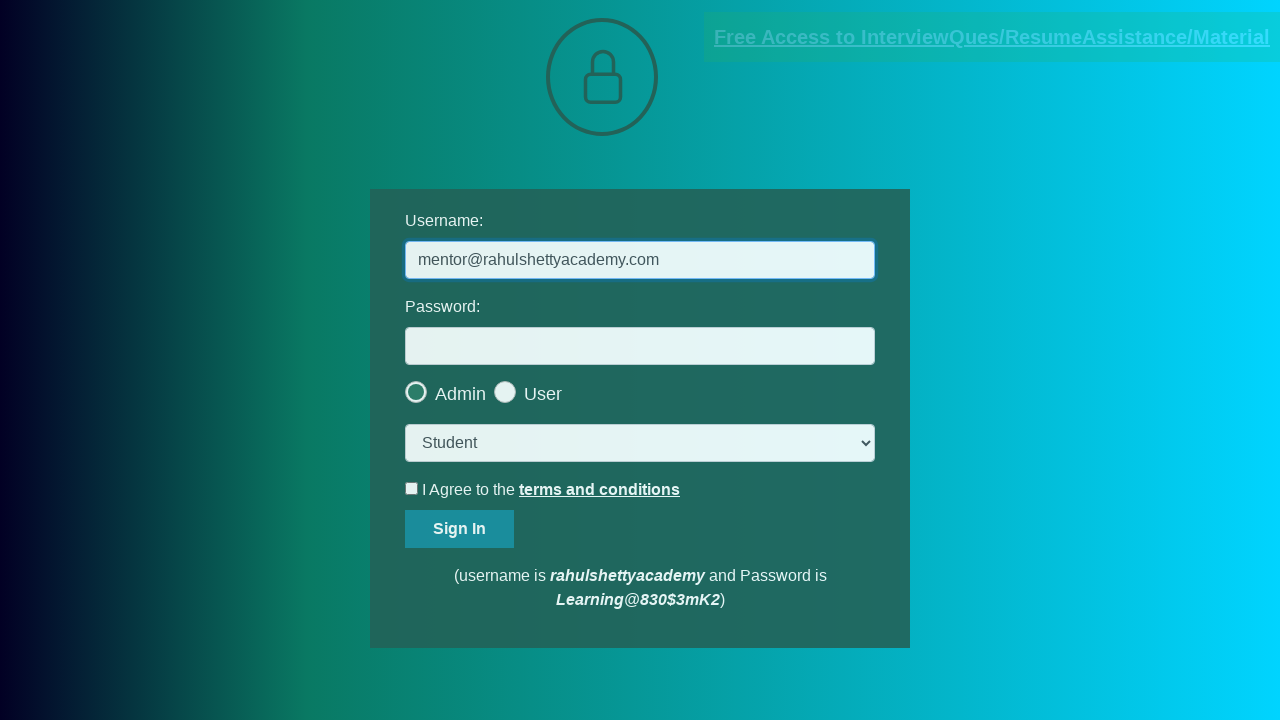

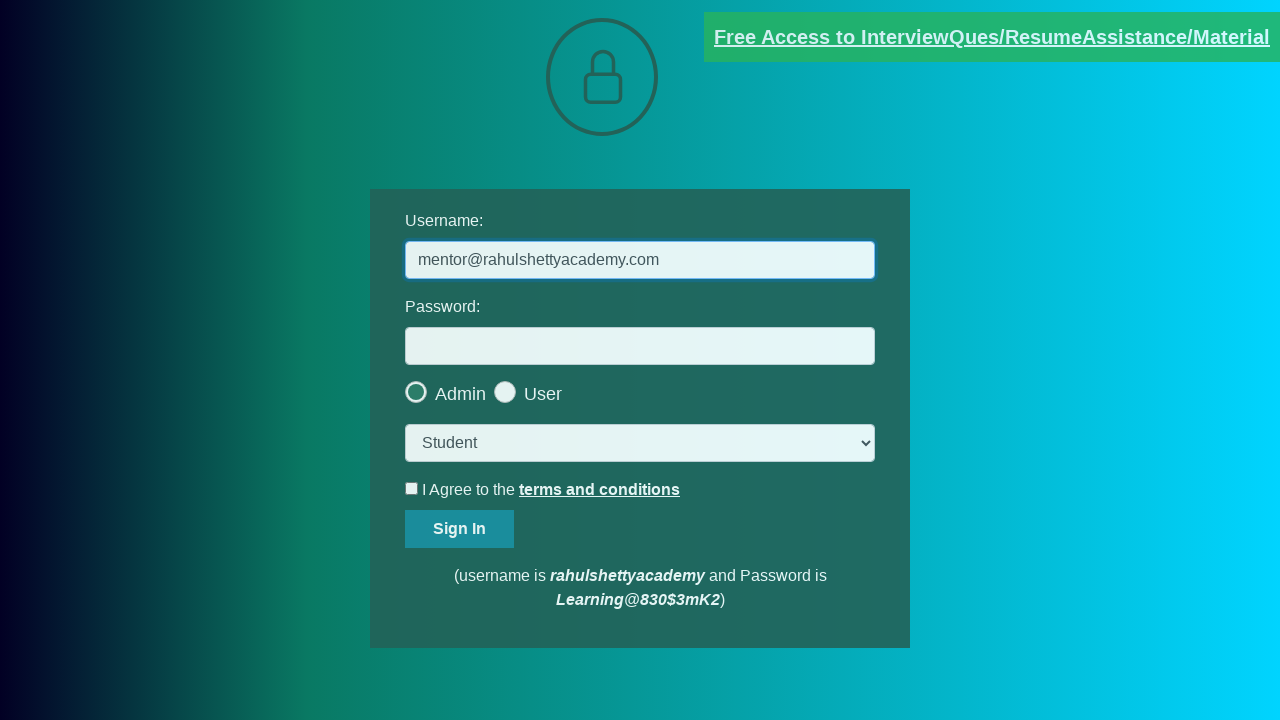